Tests an e-commerce shopping cart flow by adding specific vegetables to cart, applying a promo code, and completing the checkout process

Starting URL: https://rahulshettyacademy.com/seleniumPractise

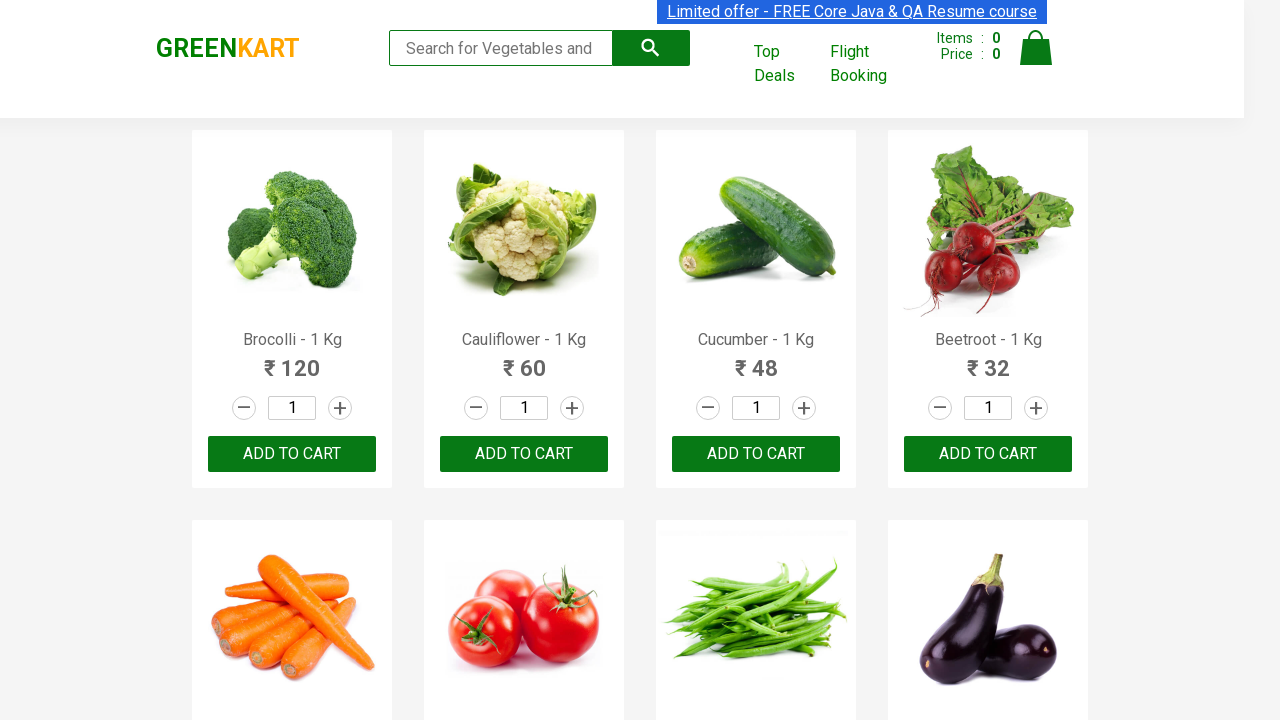

Waited for products to load on the page
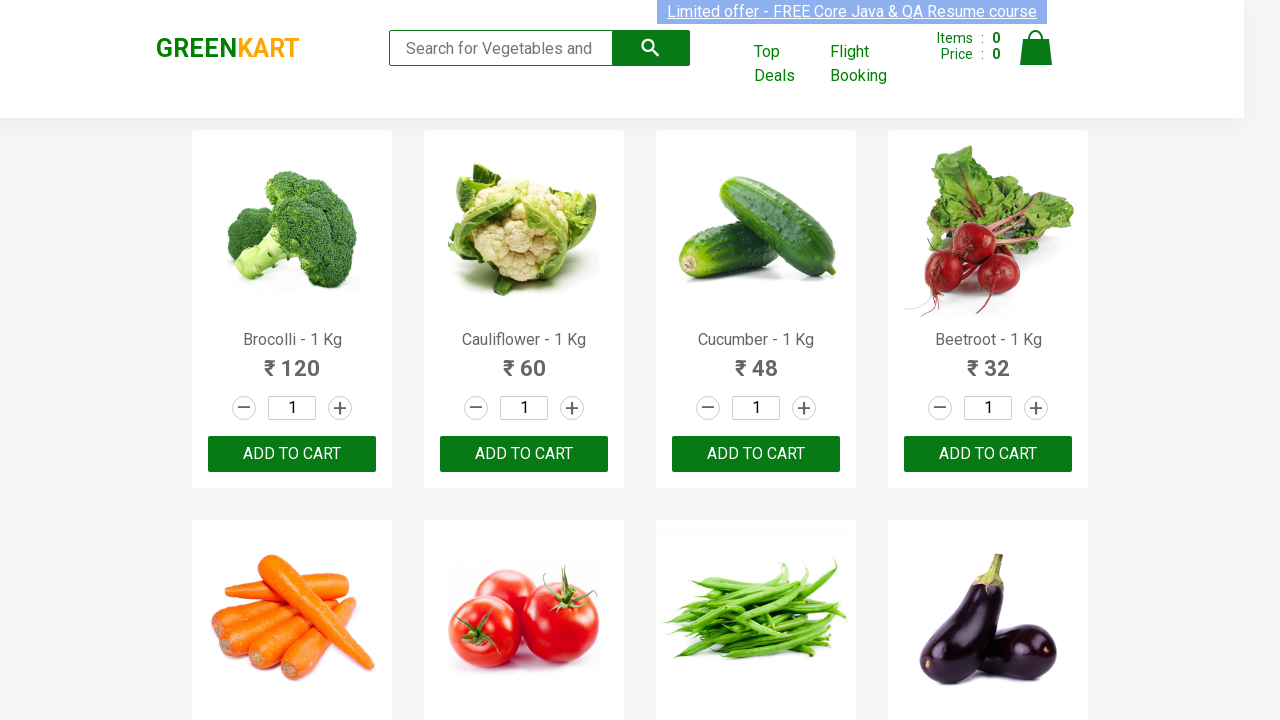

Retrieved all product elements from the page
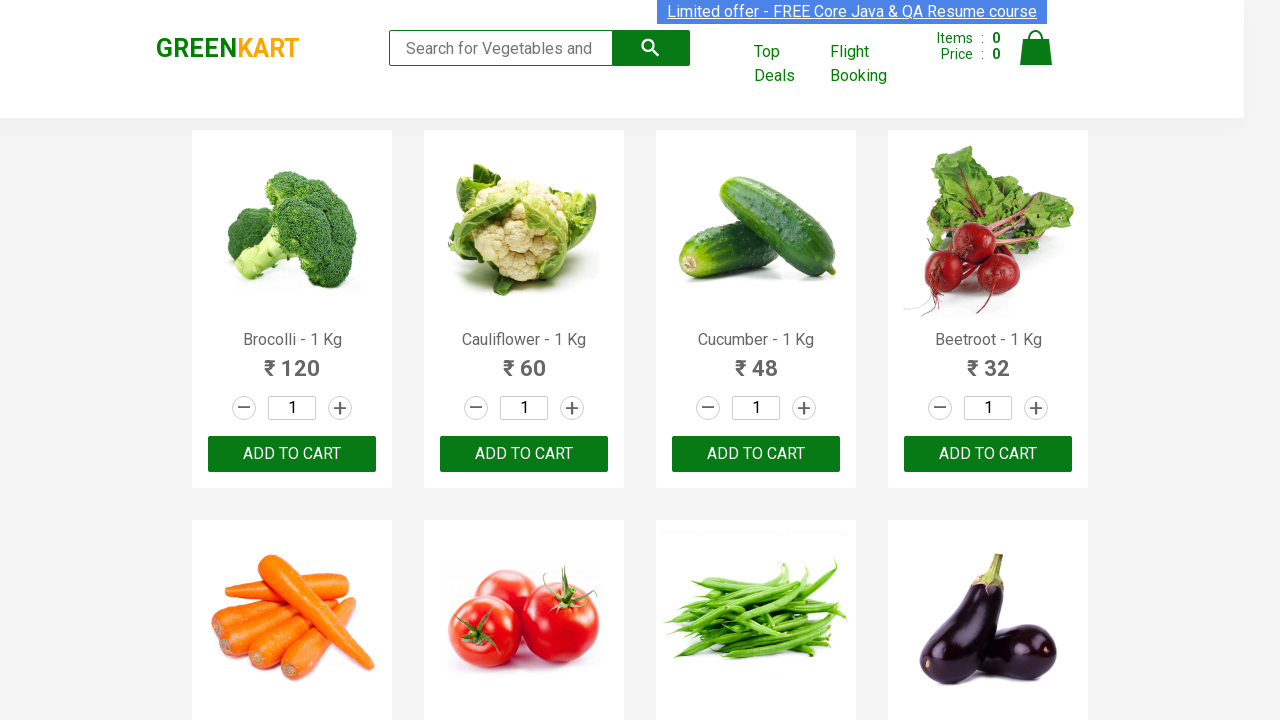

Added Brocolli to cart at (292, 454) on div.product-action button >> nth=0
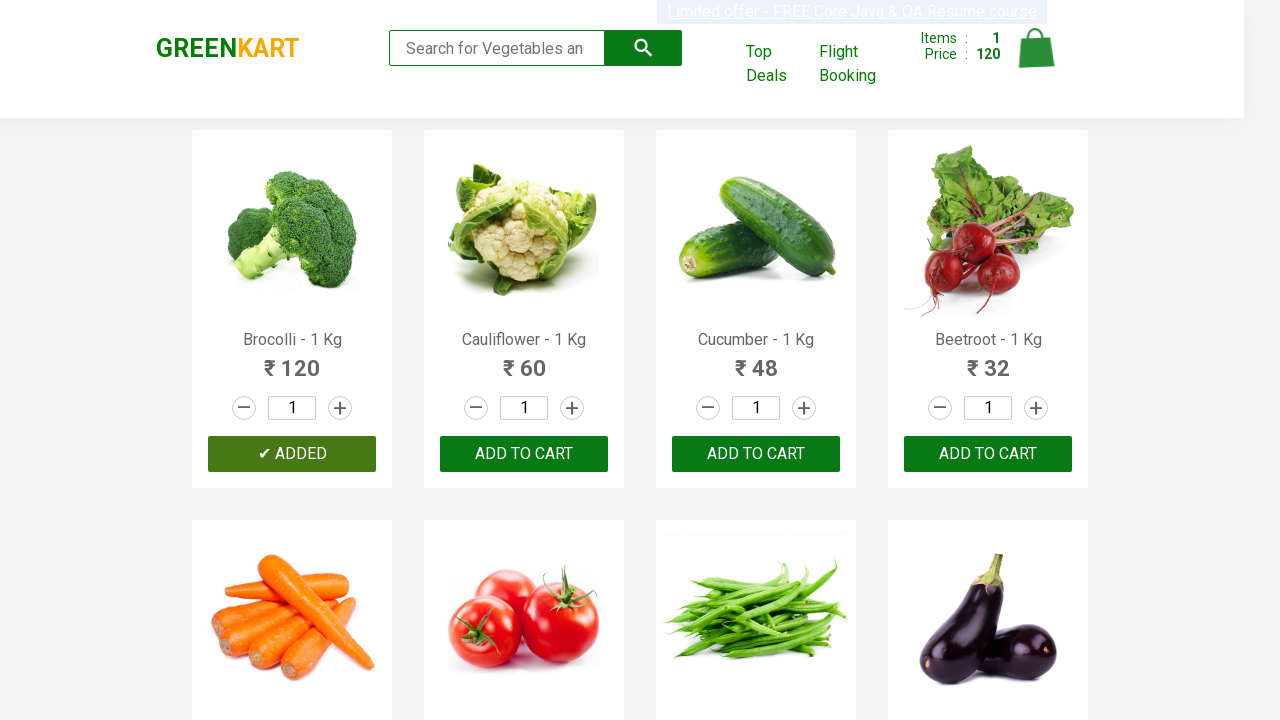

Added Cucumber to cart at (756, 454) on div.product-action button >> nth=2
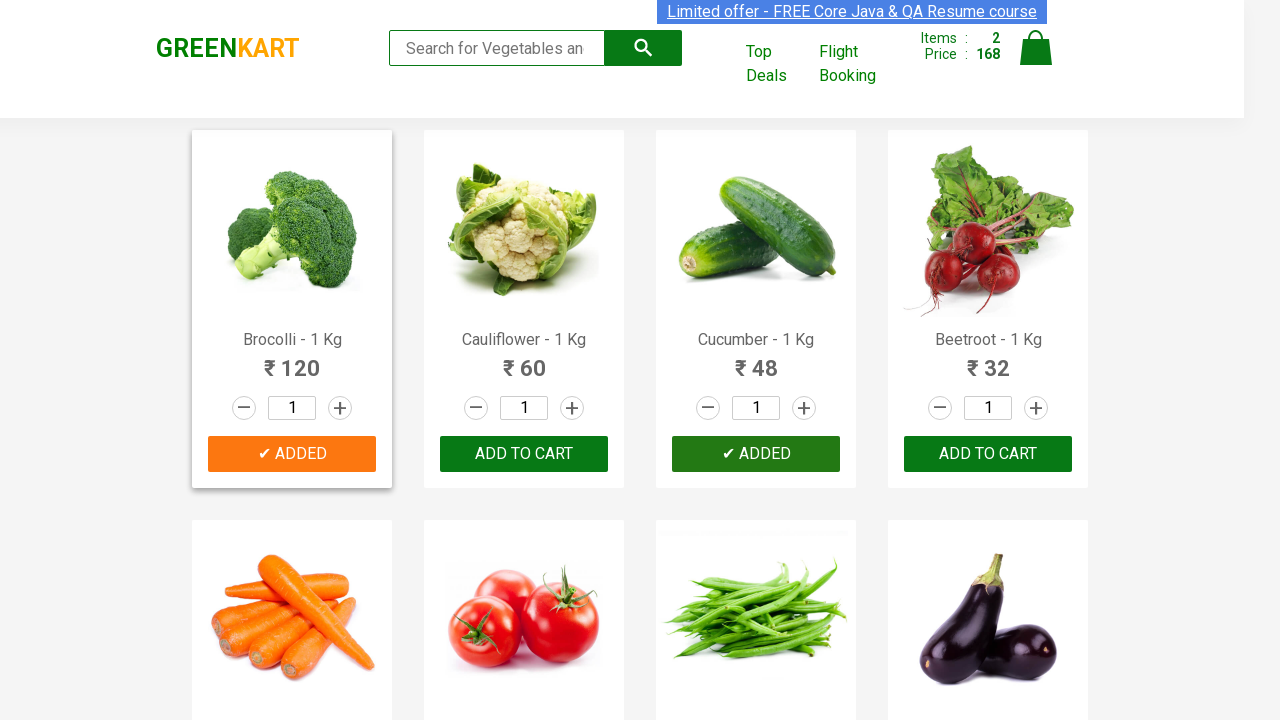

Added Beetroot to cart at (988, 454) on div.product-action button >> nth=3
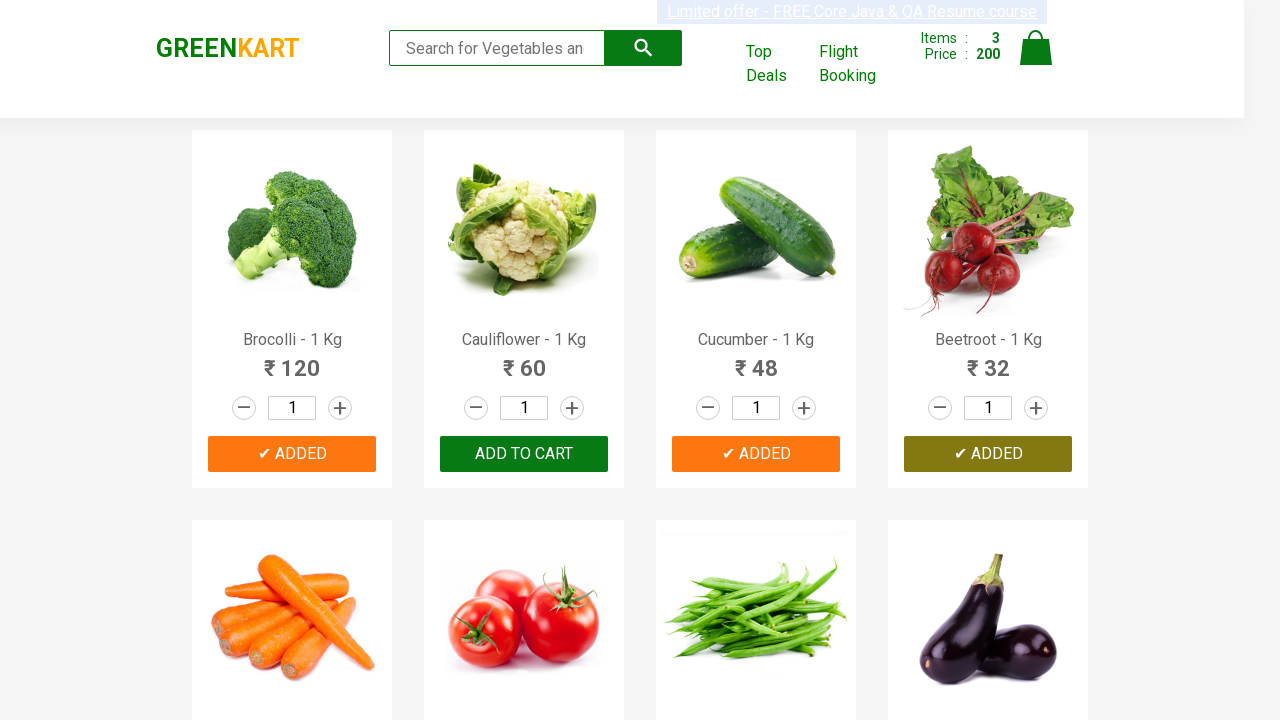

Clicked on cart icon to view shopping cart at (1036, 59) on a.cart-icon
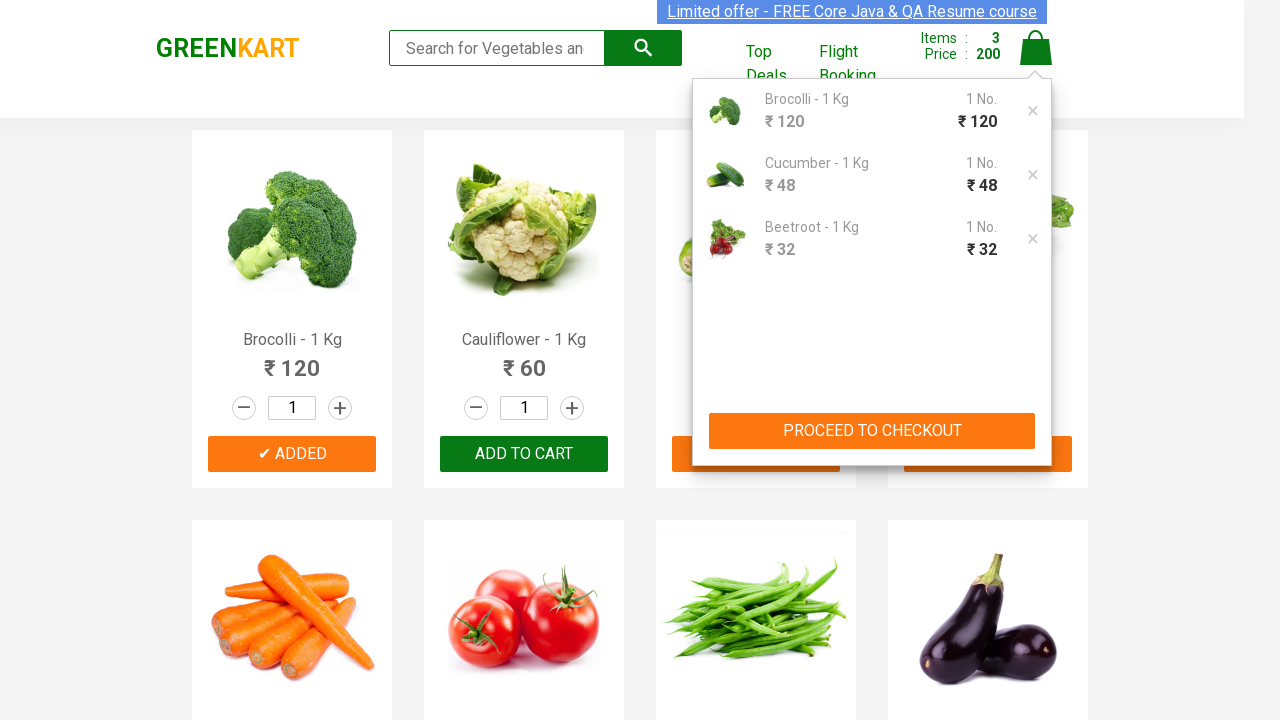

Clicked proceed to checkout button at (872, 431) on xpath=//div[@class='action-block']/button
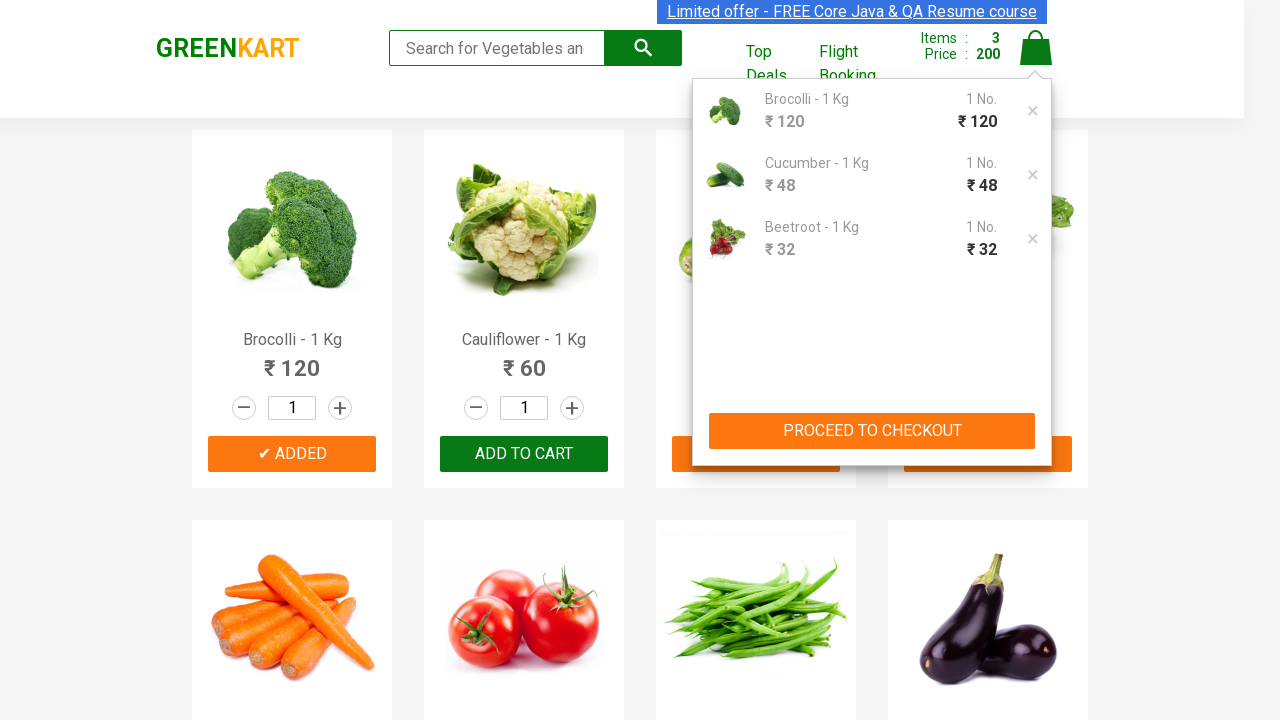

Entered promo code 'rahulshettyacademy' in the promocode field on input.promocode
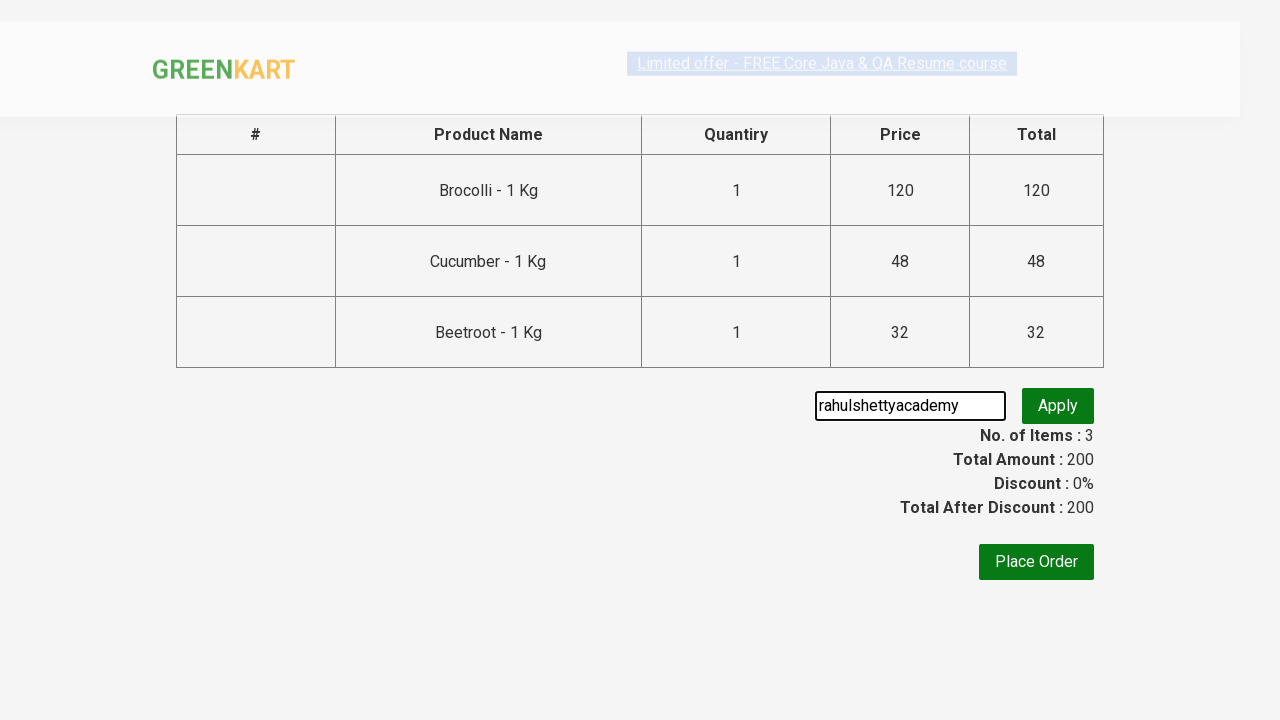

Clicked apply promo code button at (1058, 406) on button.promobtn
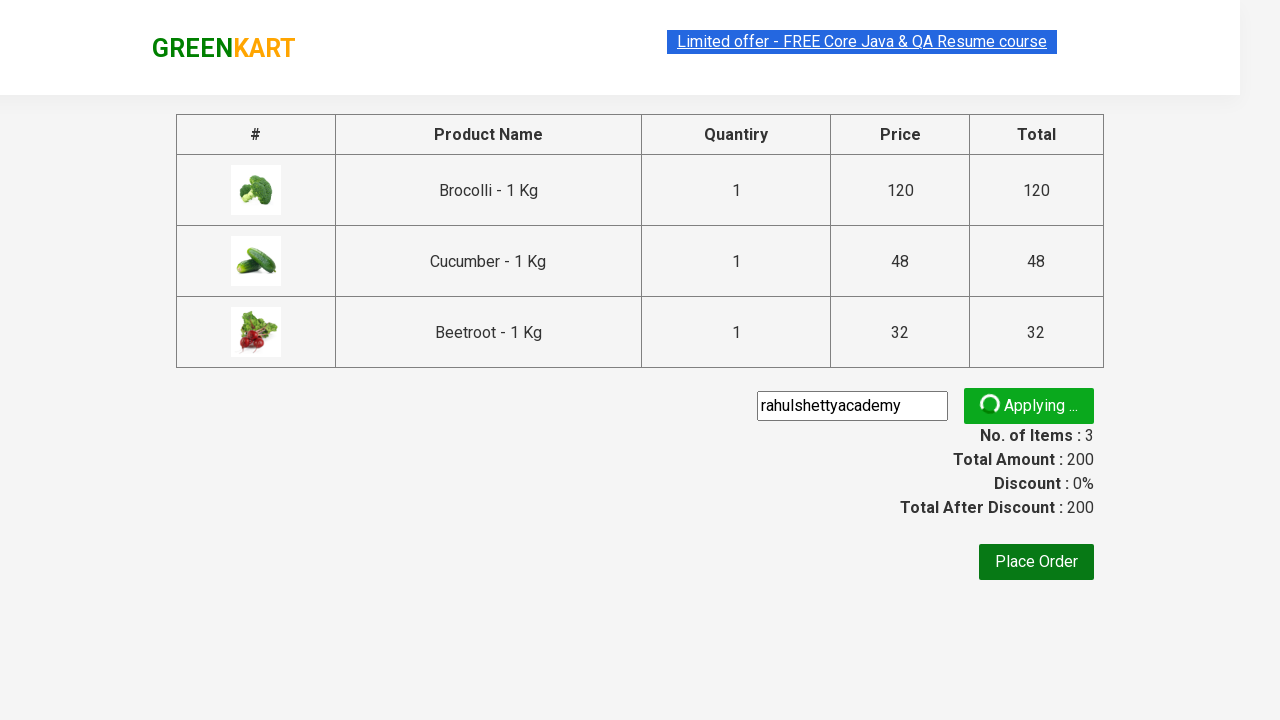

Verified promo code was successfully applied
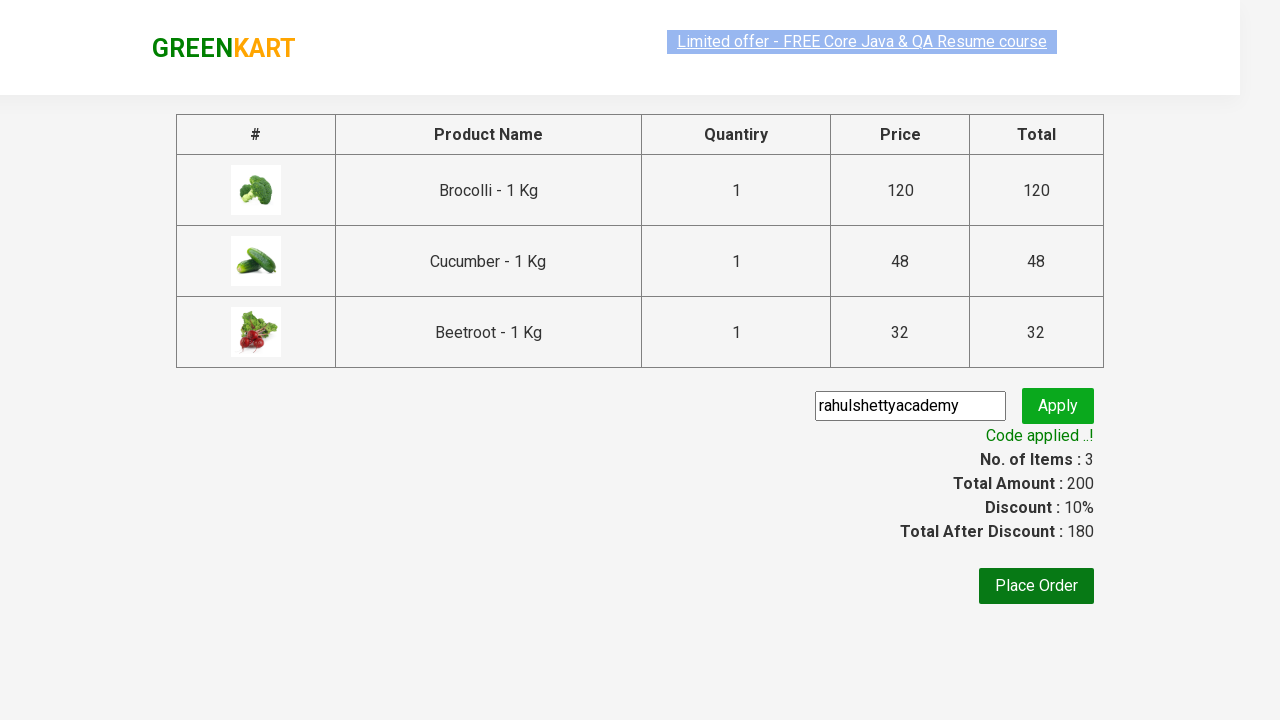

Clicked Place Order button to proceed to checkout details at (1036, 586) on xpath=//button[contains(text(),'Place Order')]
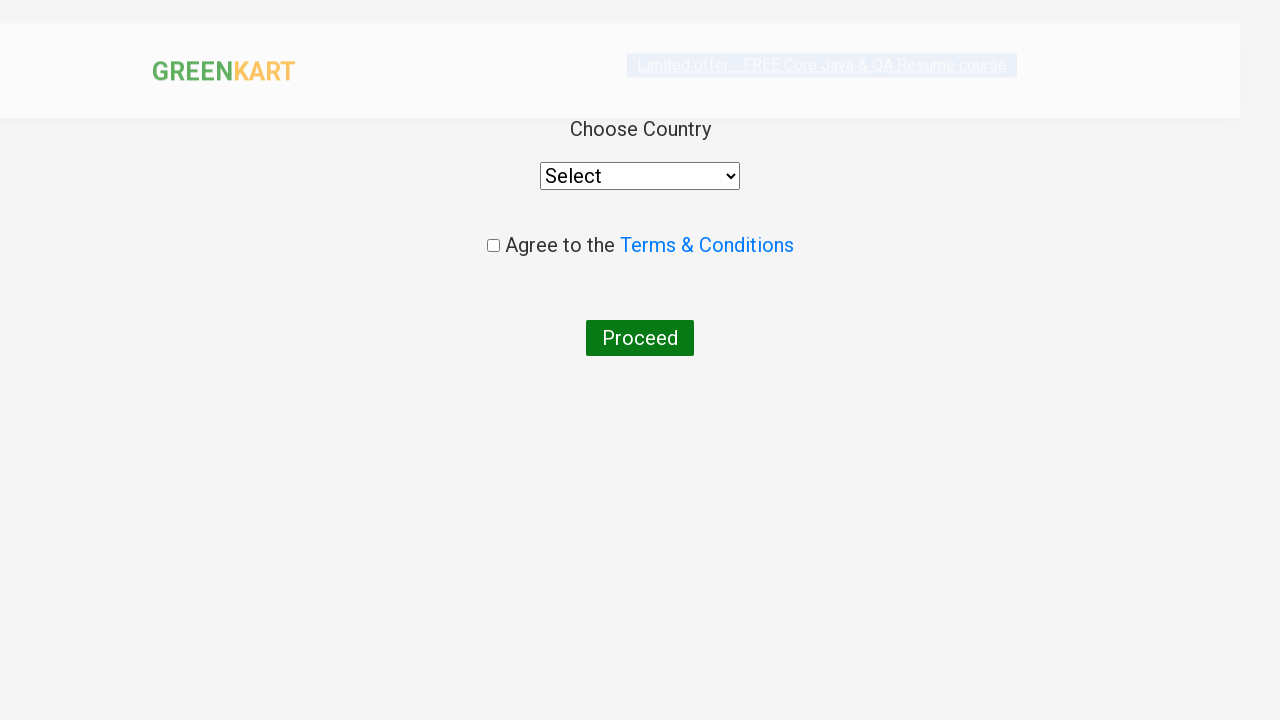

Selected 'India' from the country dropdown on //body/div[@id='root']/div[1]/div[1]/div[1]/div[1]/div[1]/select[1]
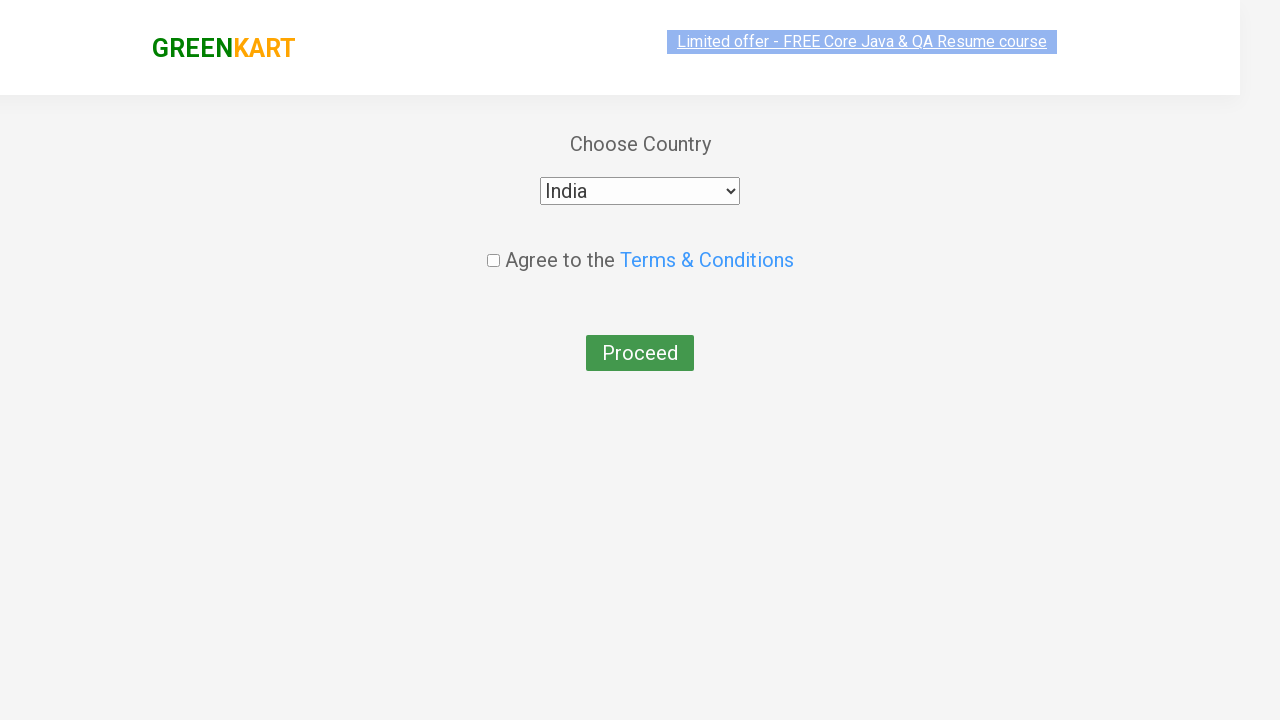

Checked the terms and conditions agreement checkbox at (493, 246) on input.chkAgree
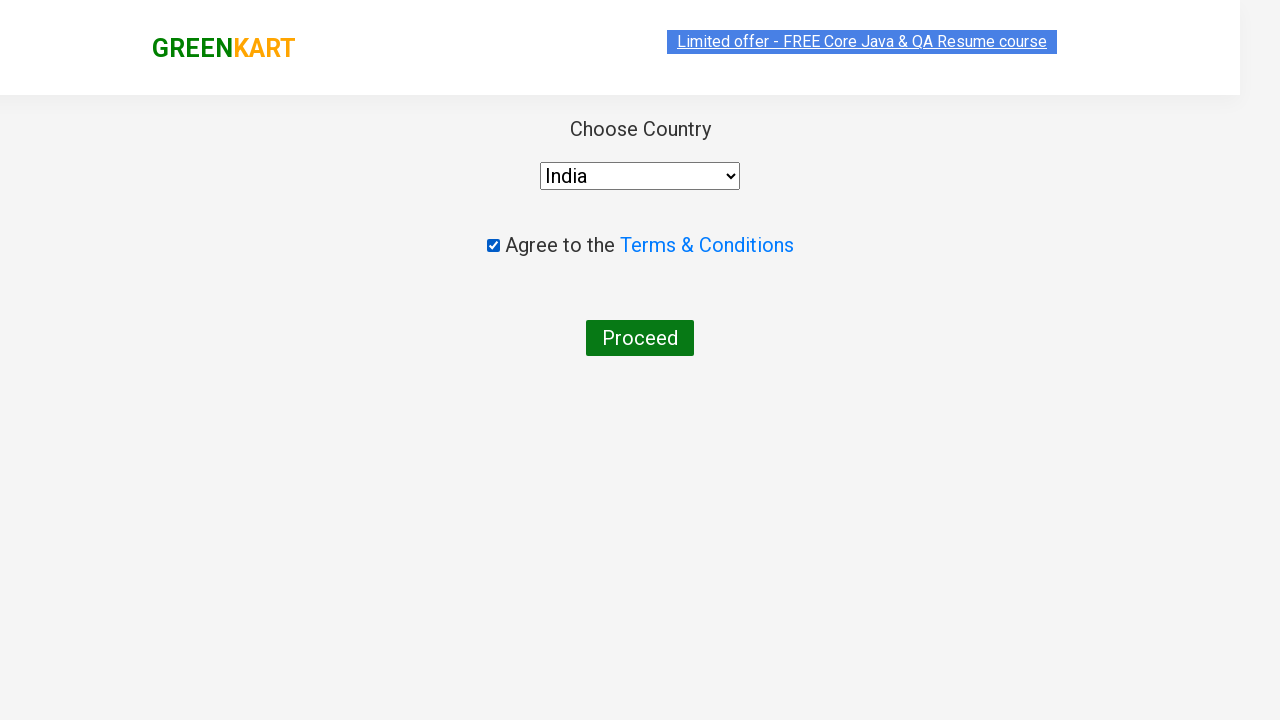

Clicked Proceed button to complete the order at (640, 338) on xpath=//button[contains(text(),'Proceed')]
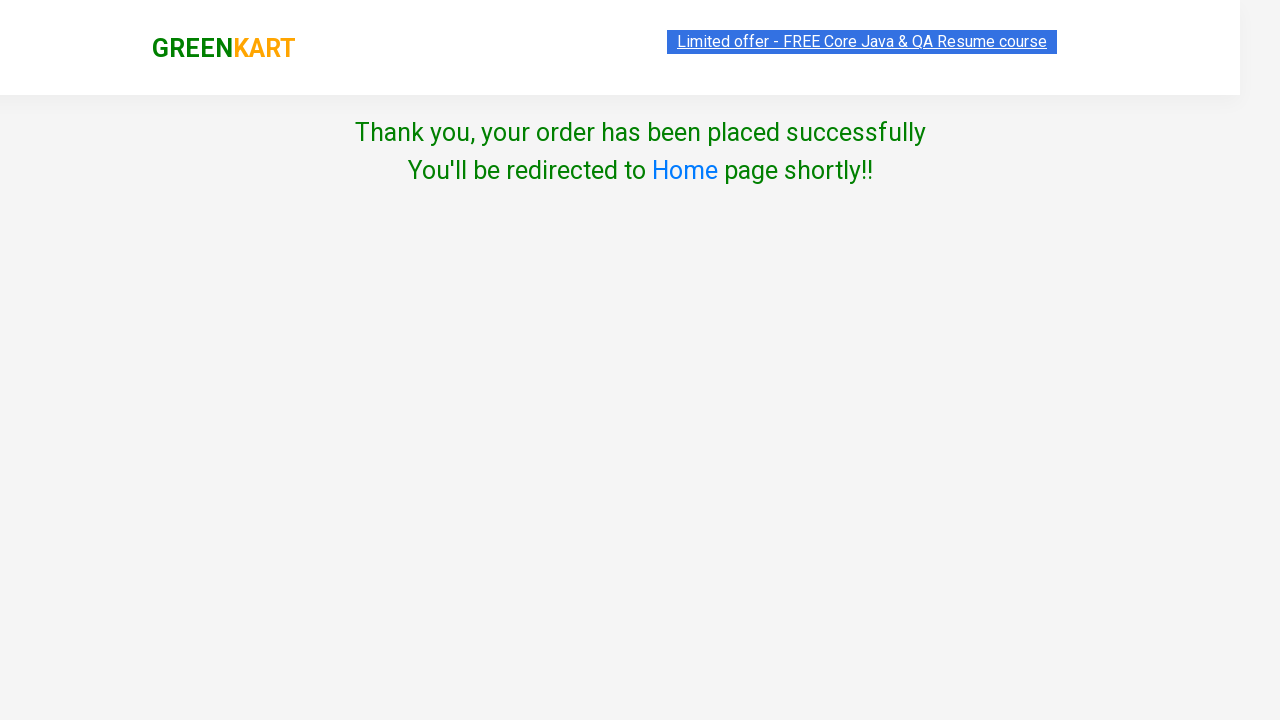

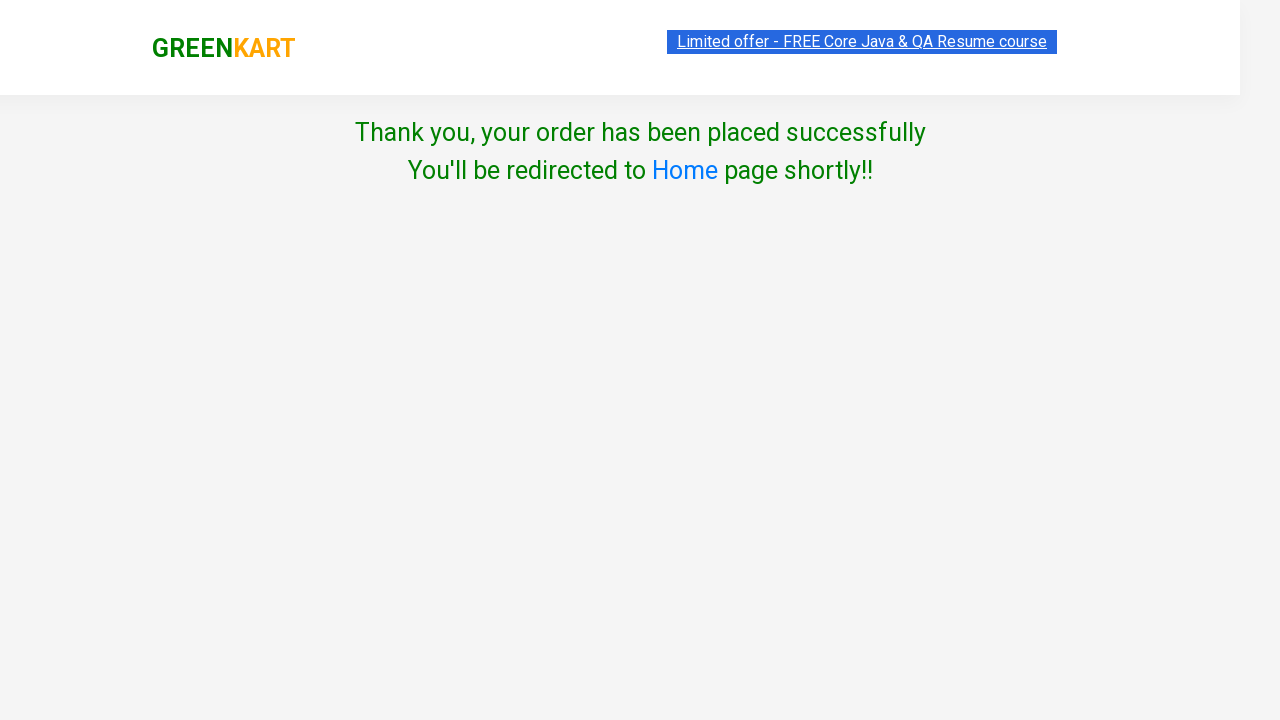